Tests getting the first selected option from State dropdown and selecting a different option

Starting URL: https://testcenter.techproeducation.com/index.php?page=dropdown

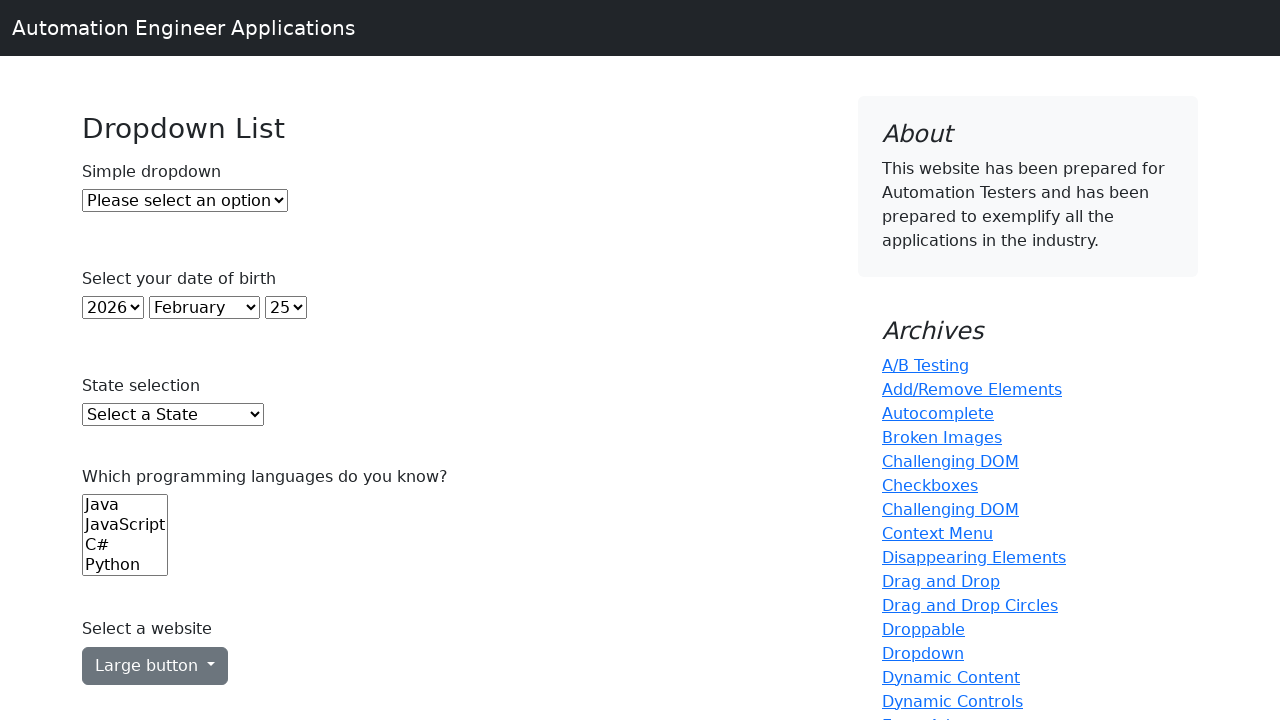

Navigated to dropdown test page
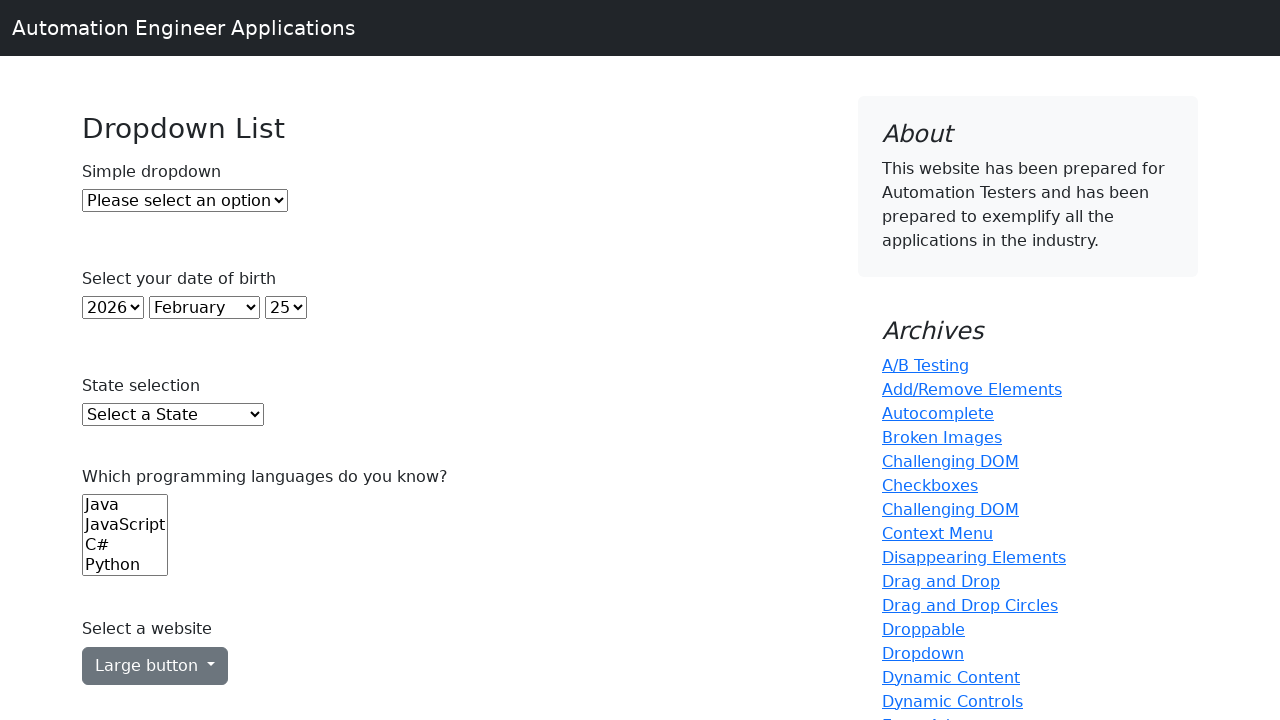

Located State dropdown element
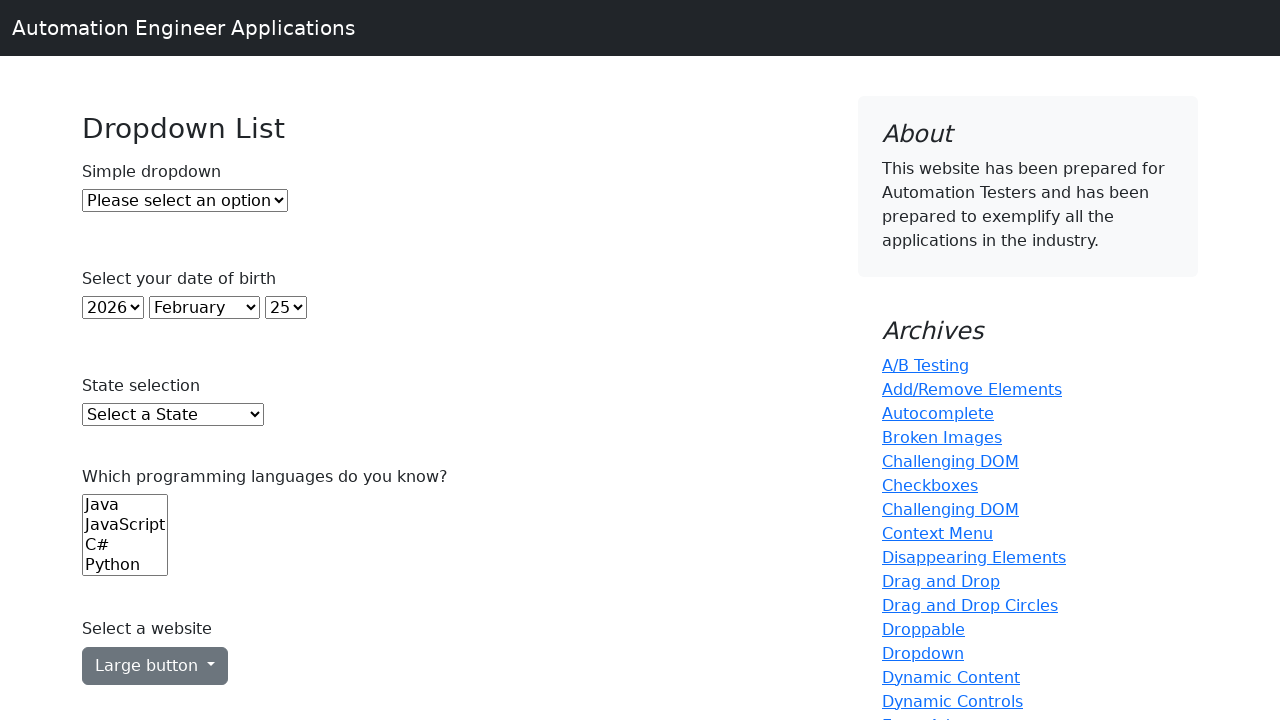

Retrieved first selected option from State dropdown: Select a State
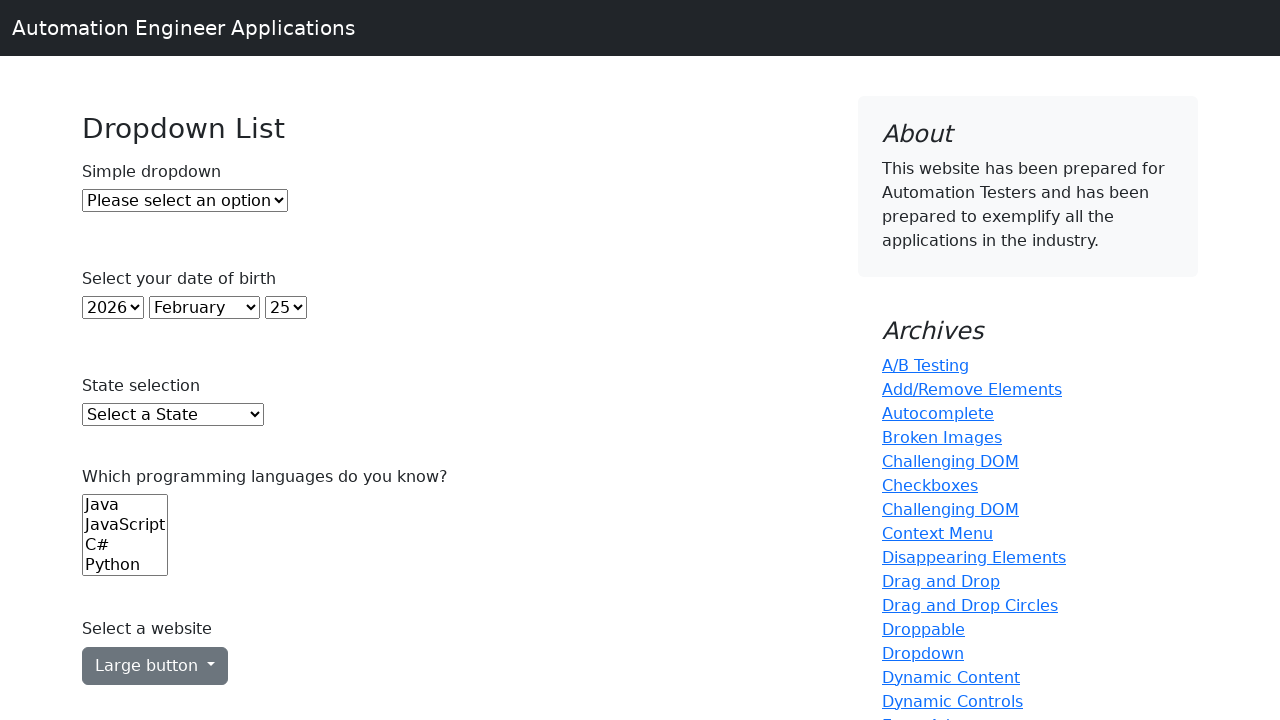

Selected option at index 2 from State dropdown on #state
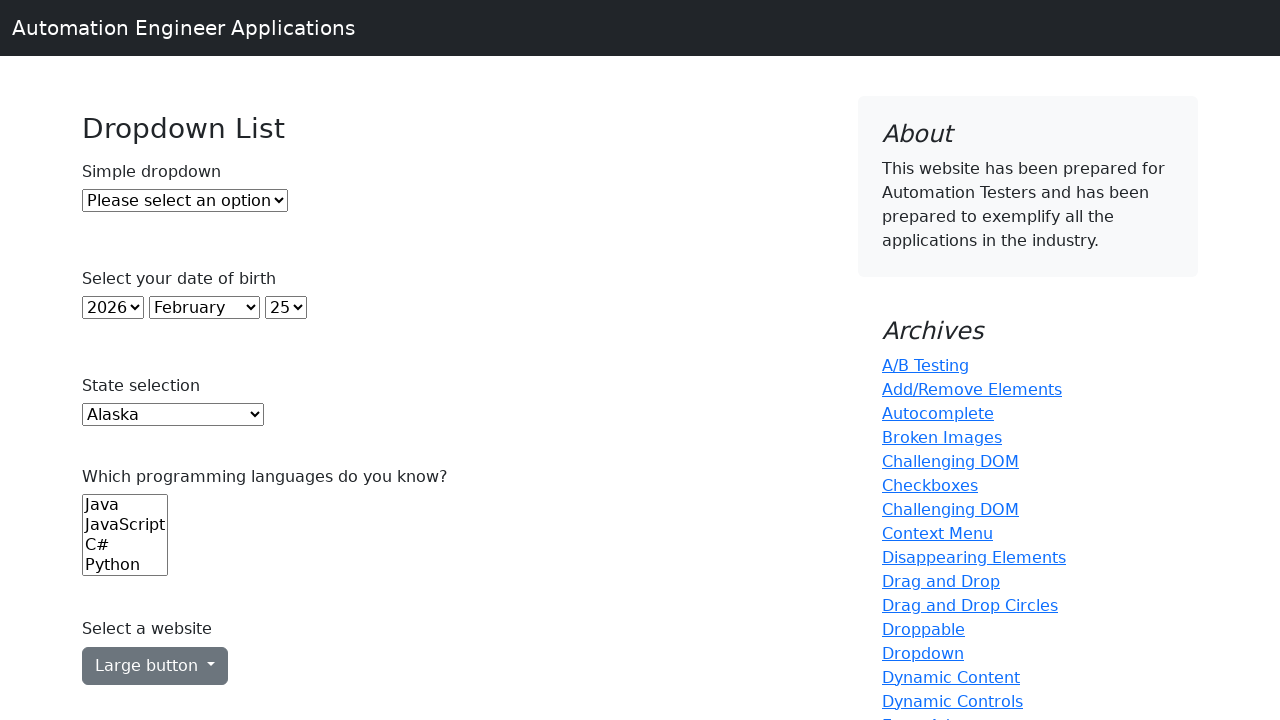

Verified new selected option: Select a State
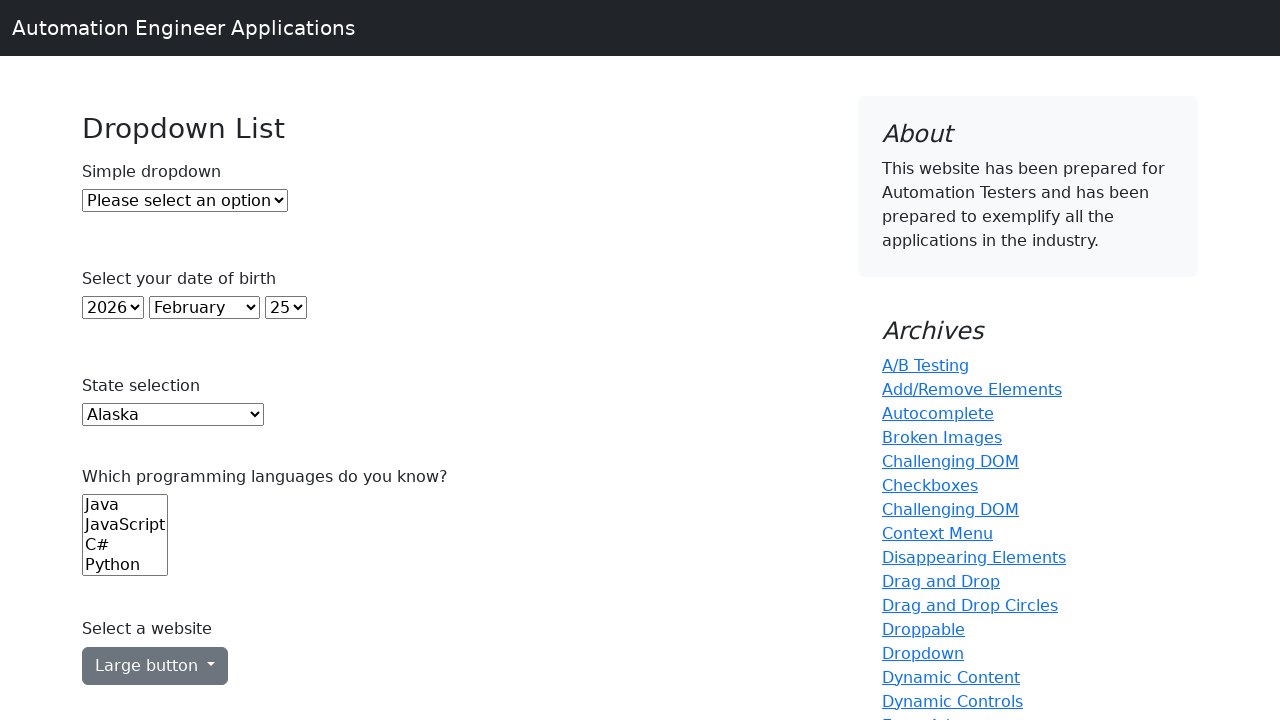

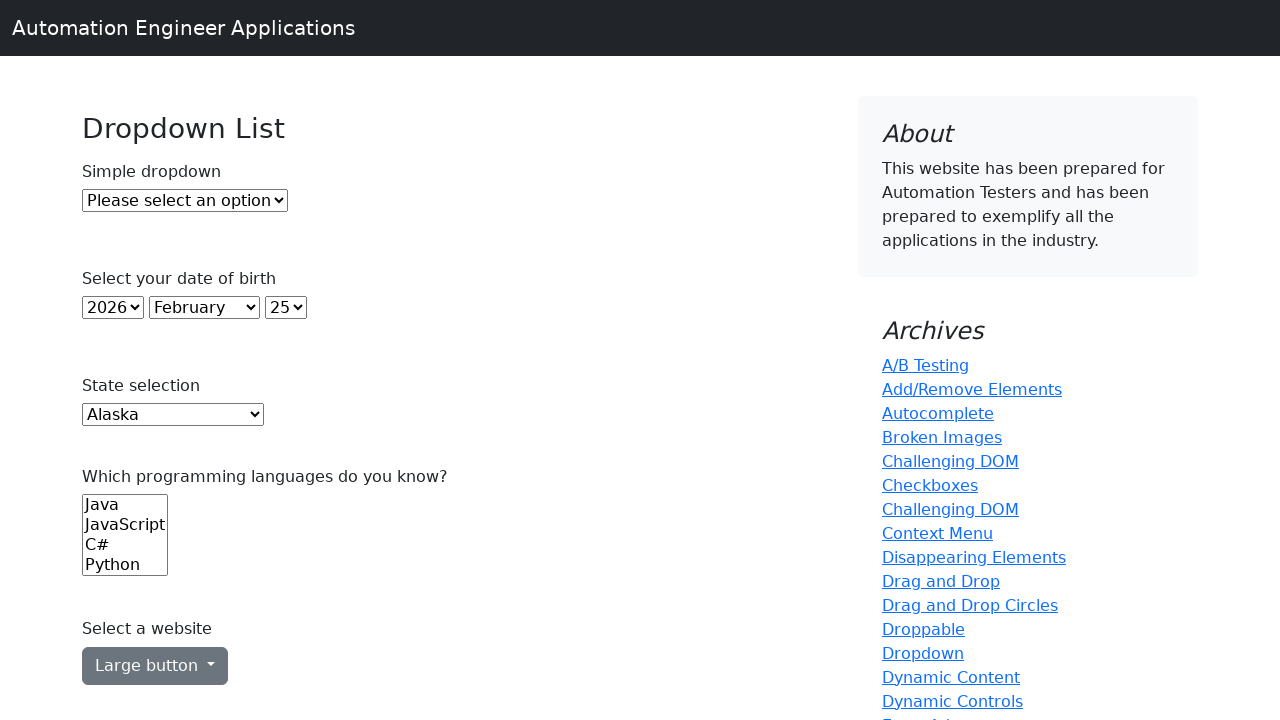